Tests drag and drop functionality by dragging an element to different positions using offset coordinates

Starting URL: https://jqueryui.com/draggable/

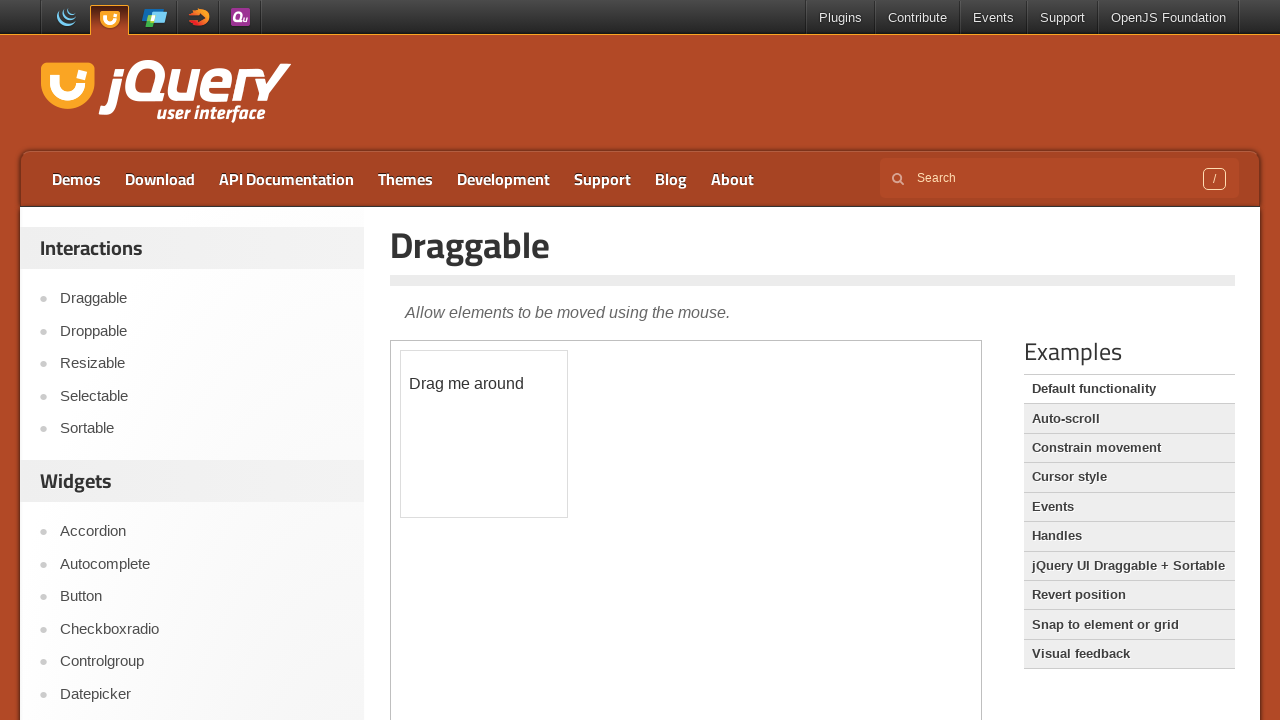

Located iframe with draggable element
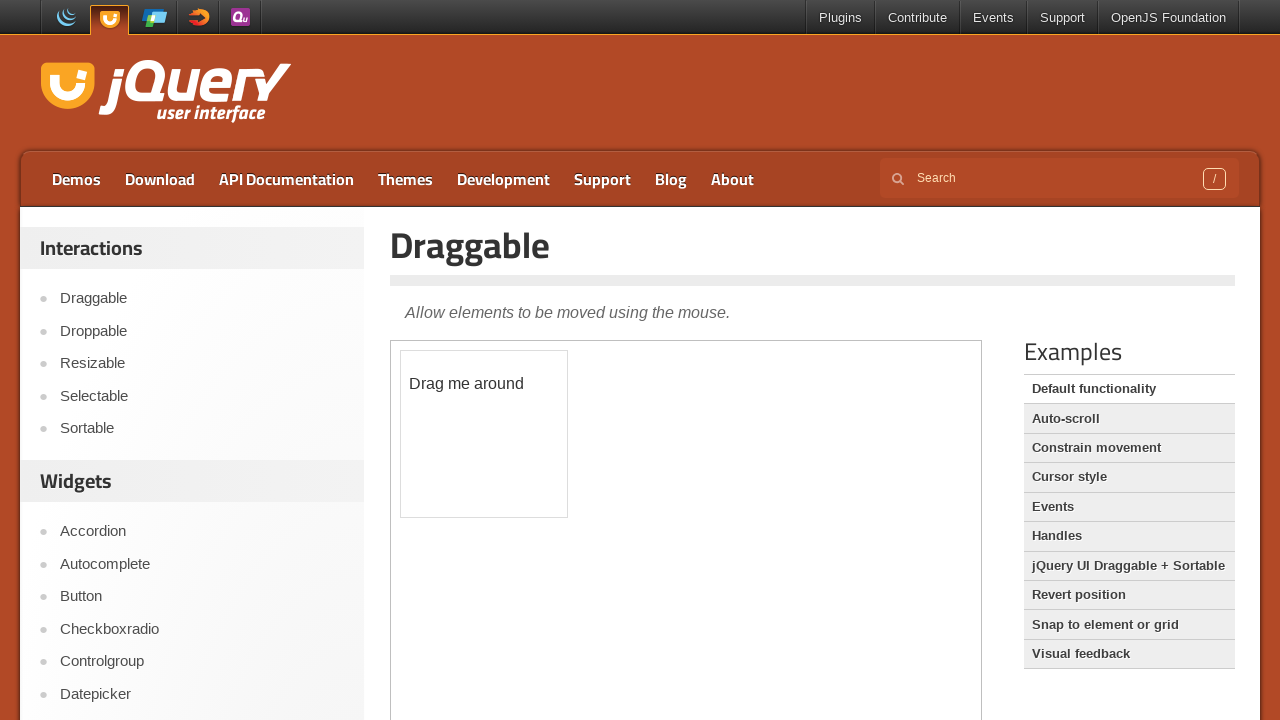

Located draggable element within iframe
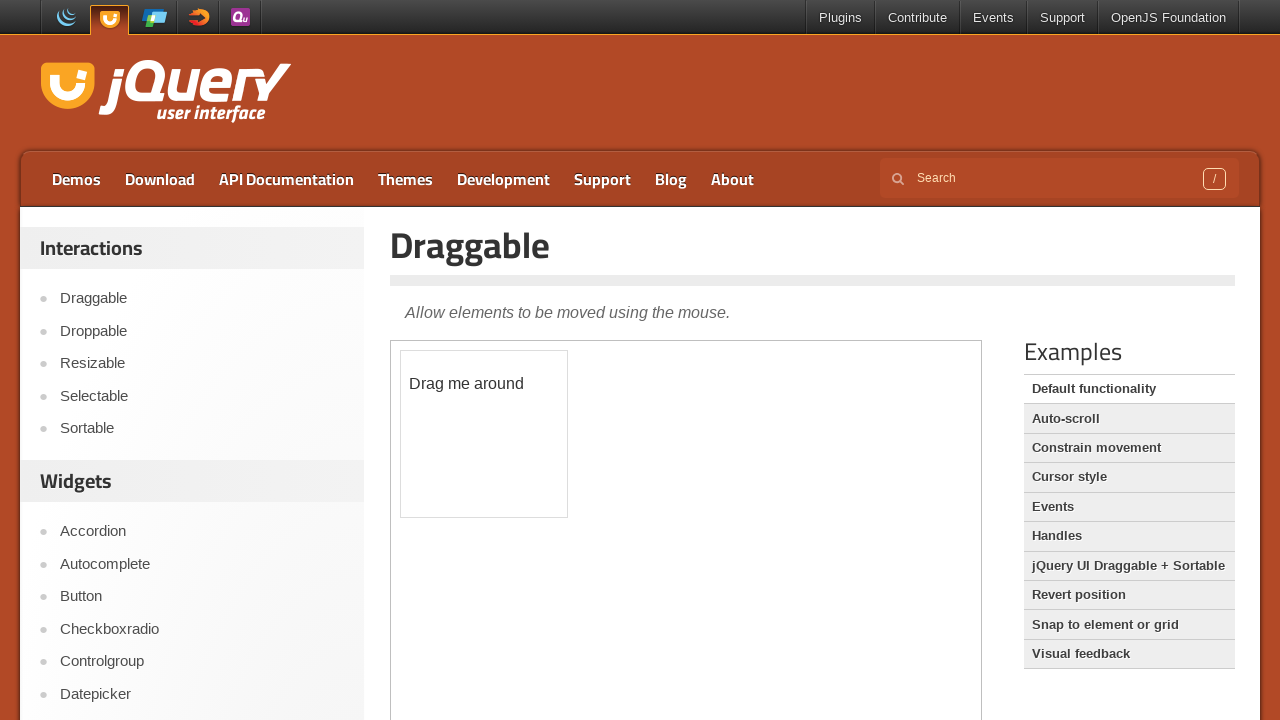

Retrieved initial position of draggable element
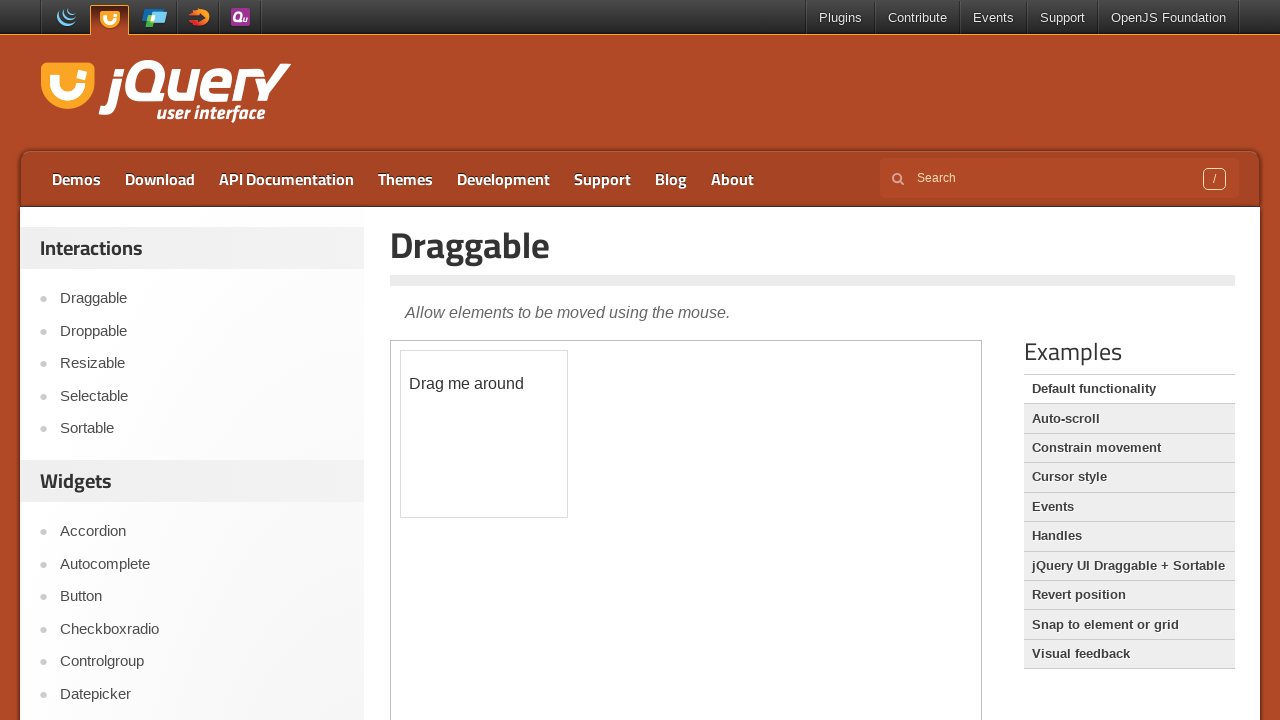

Moved mouse to center of draggable element at (484, 434)
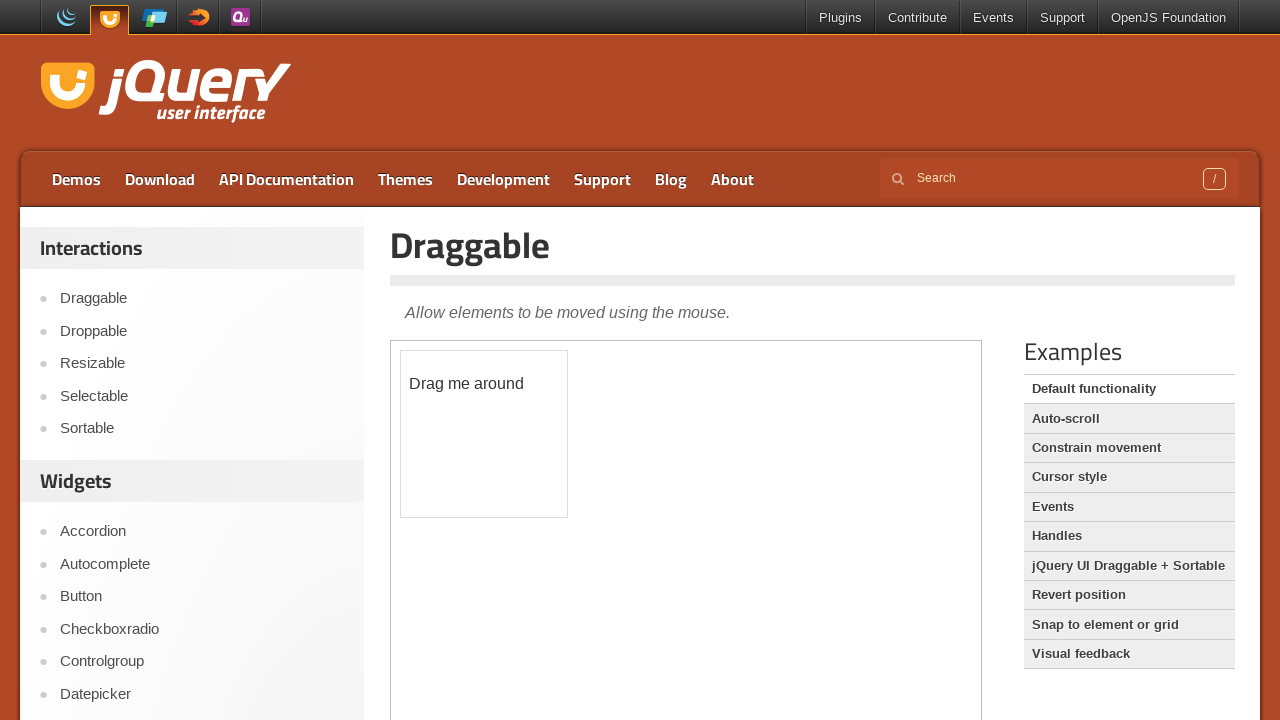

Pressed mouse button down to start drag at (484, 434)
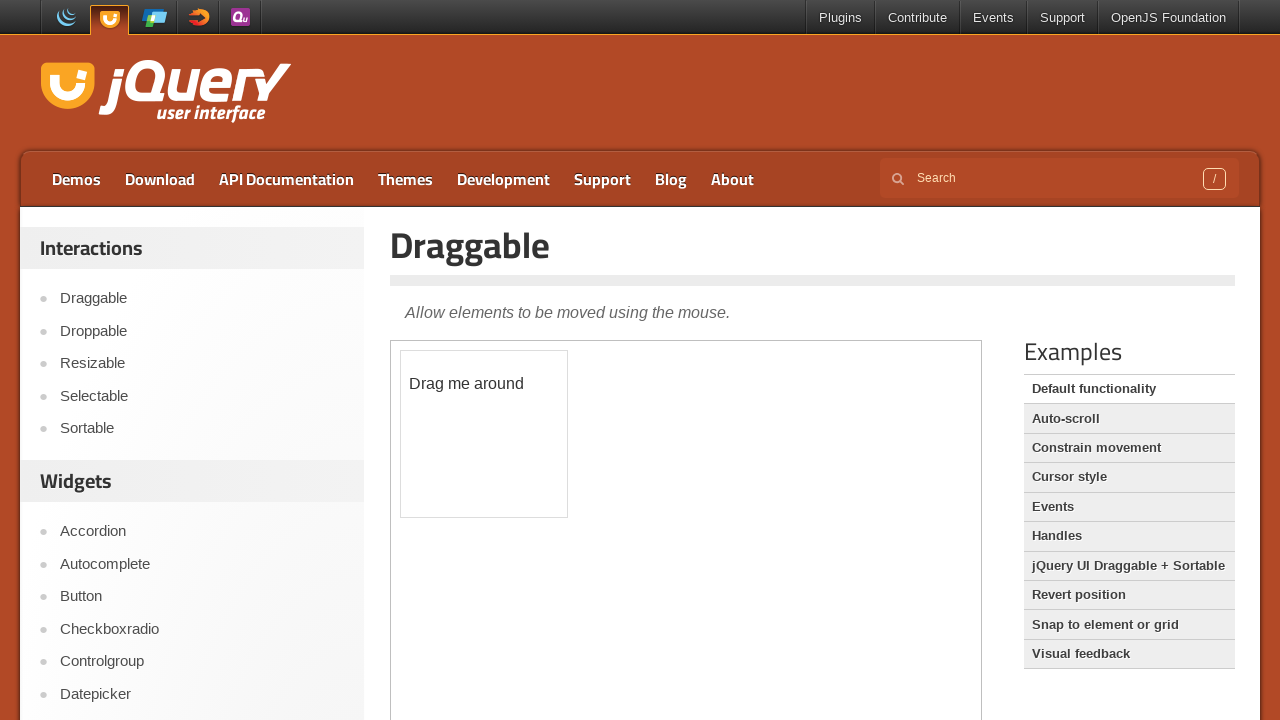

Dragged element by offset (50, 30) at (534, 464)
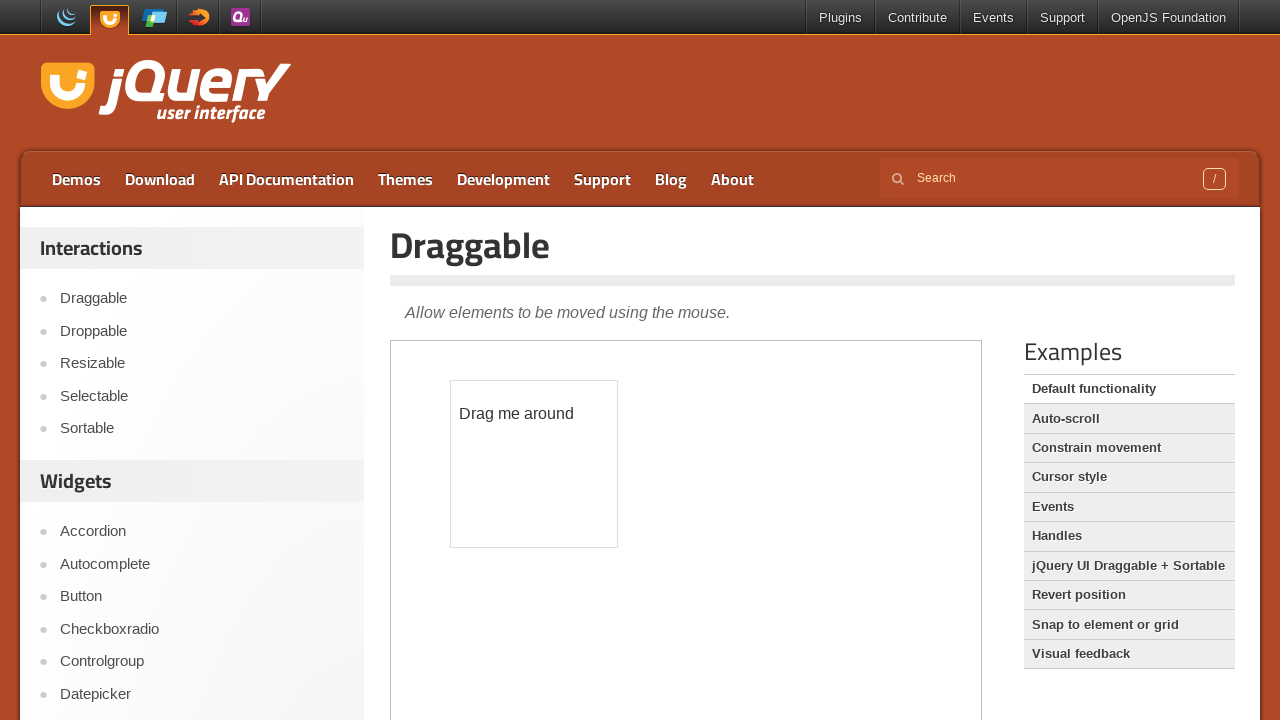

Released mouse button to complete first drag at (534, 464)
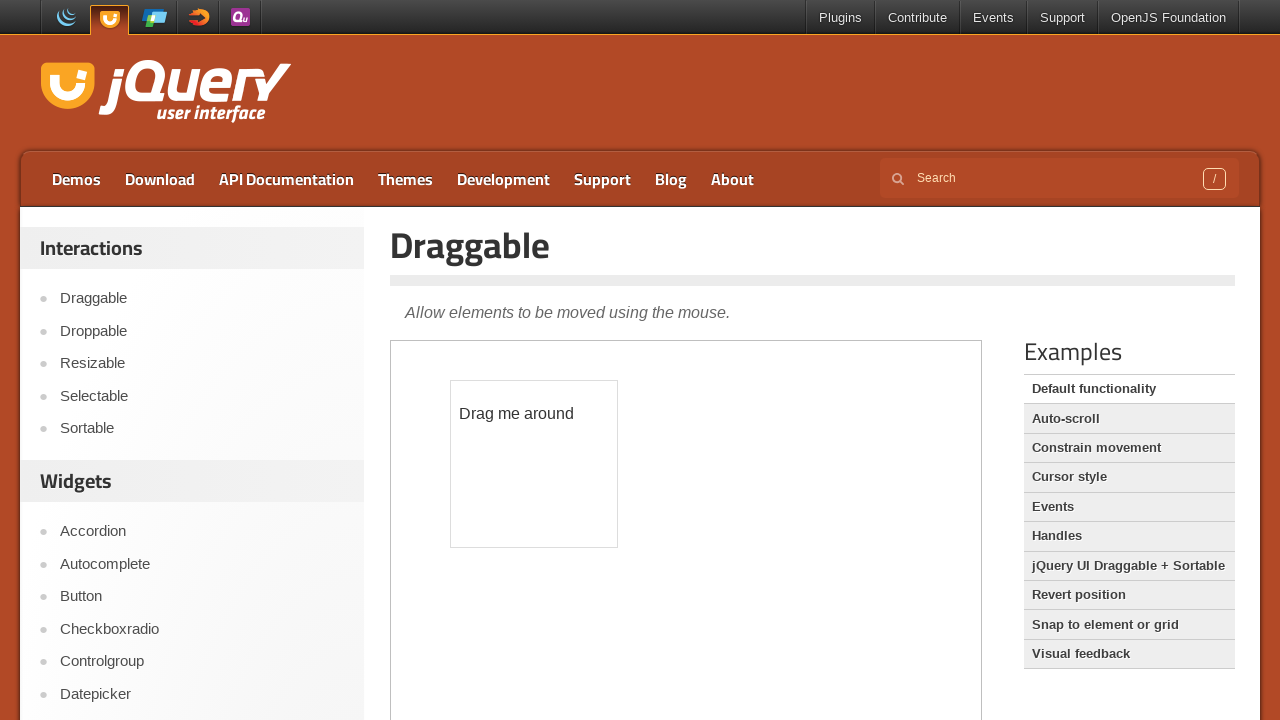

Waited 2 seconds after first drag
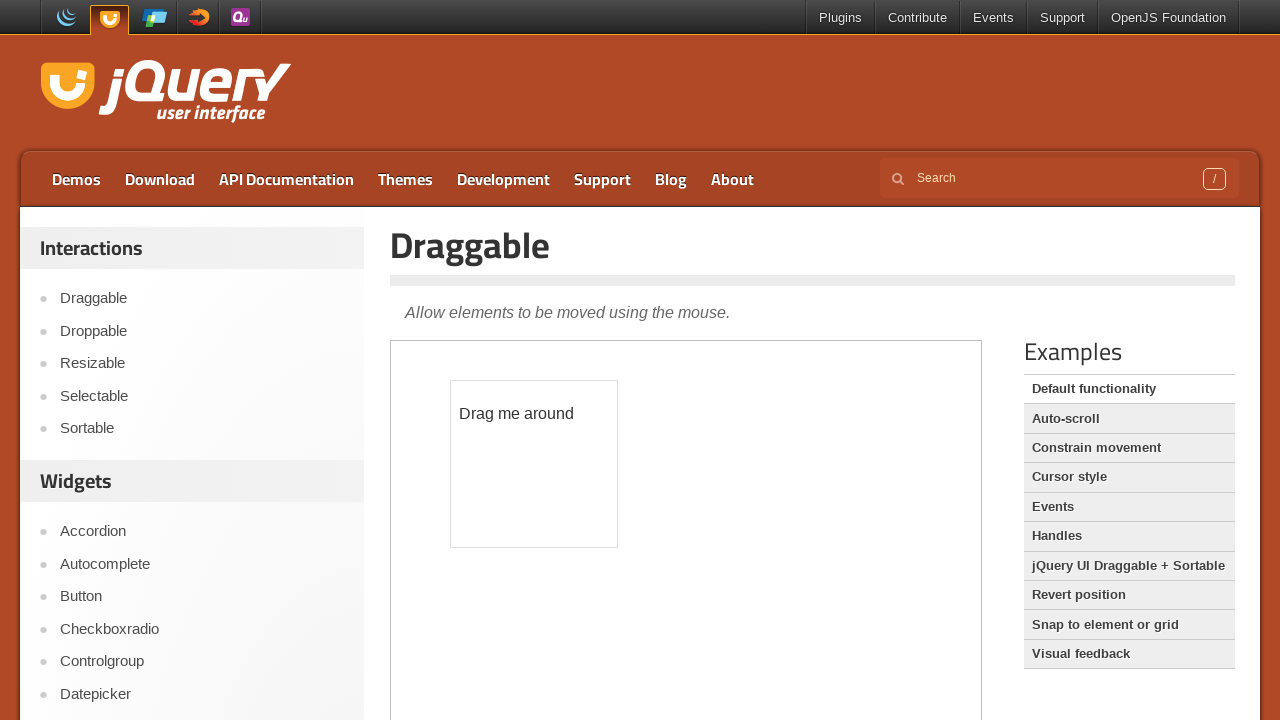

Retrieved new position of draggable element after first drag
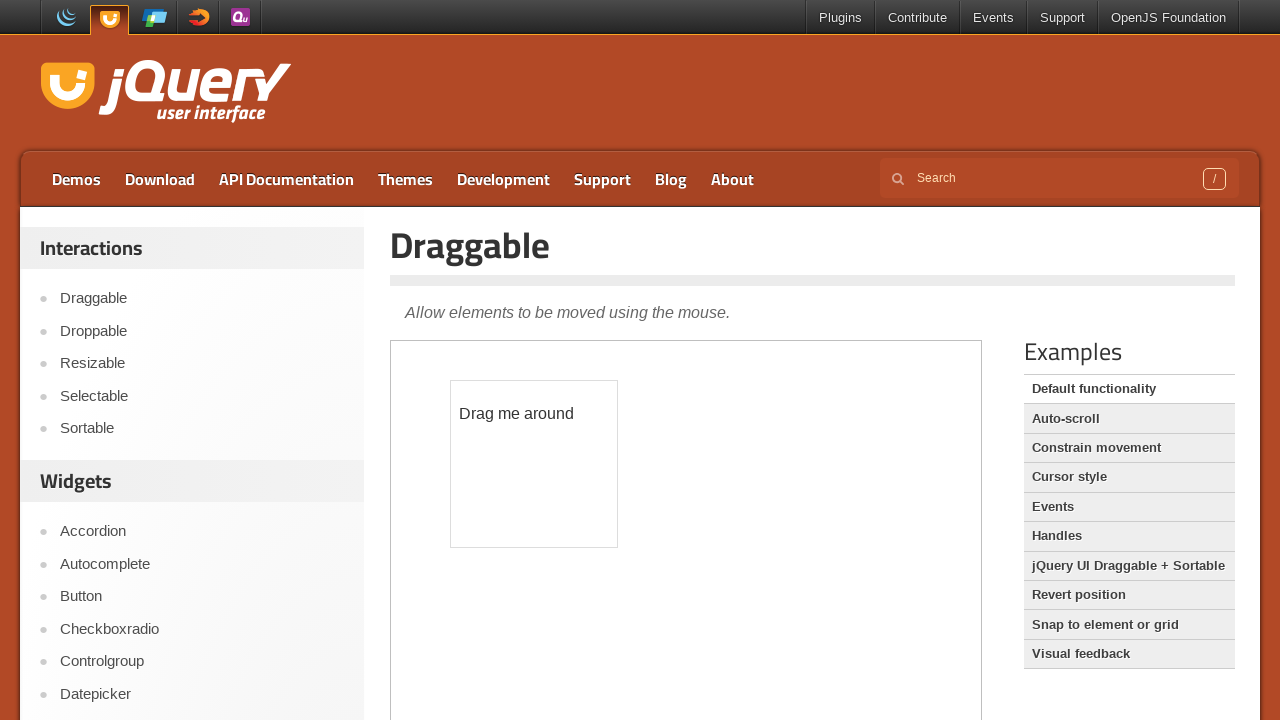

Moved mouse to center of draggable element for second drag at (534, 464)
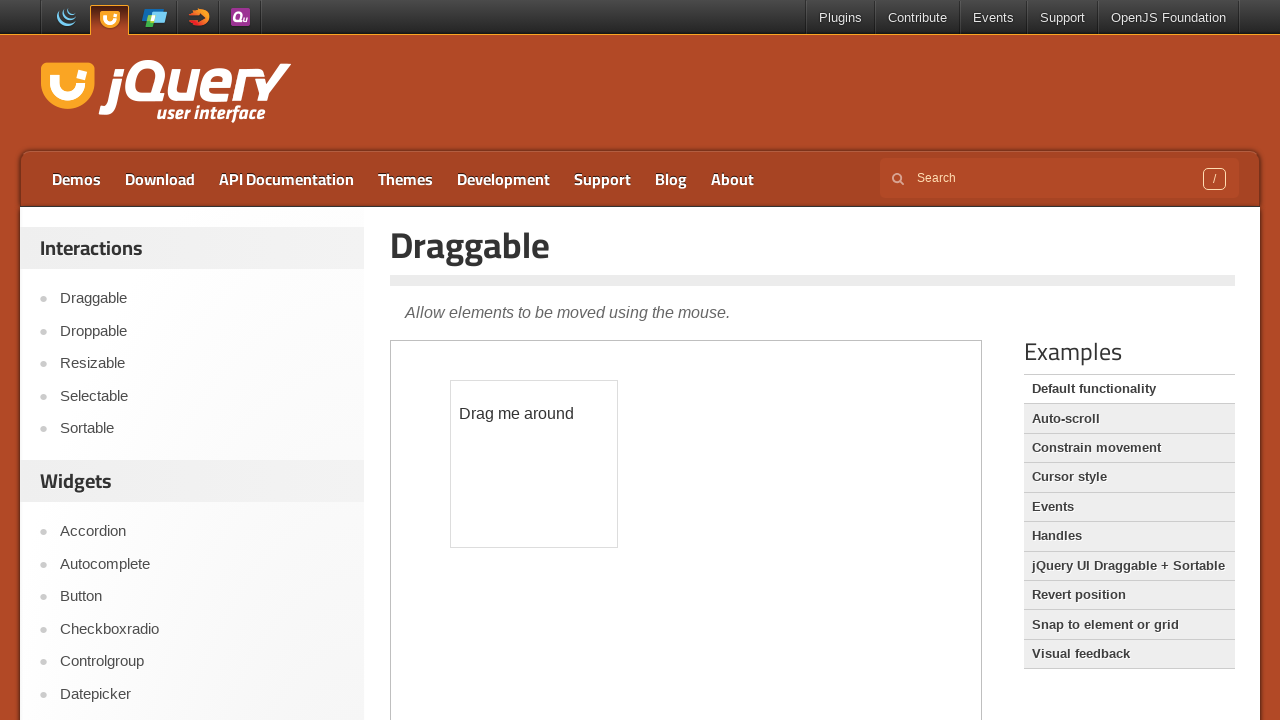

Pressed mouse button down to start second drag at (534, 464)
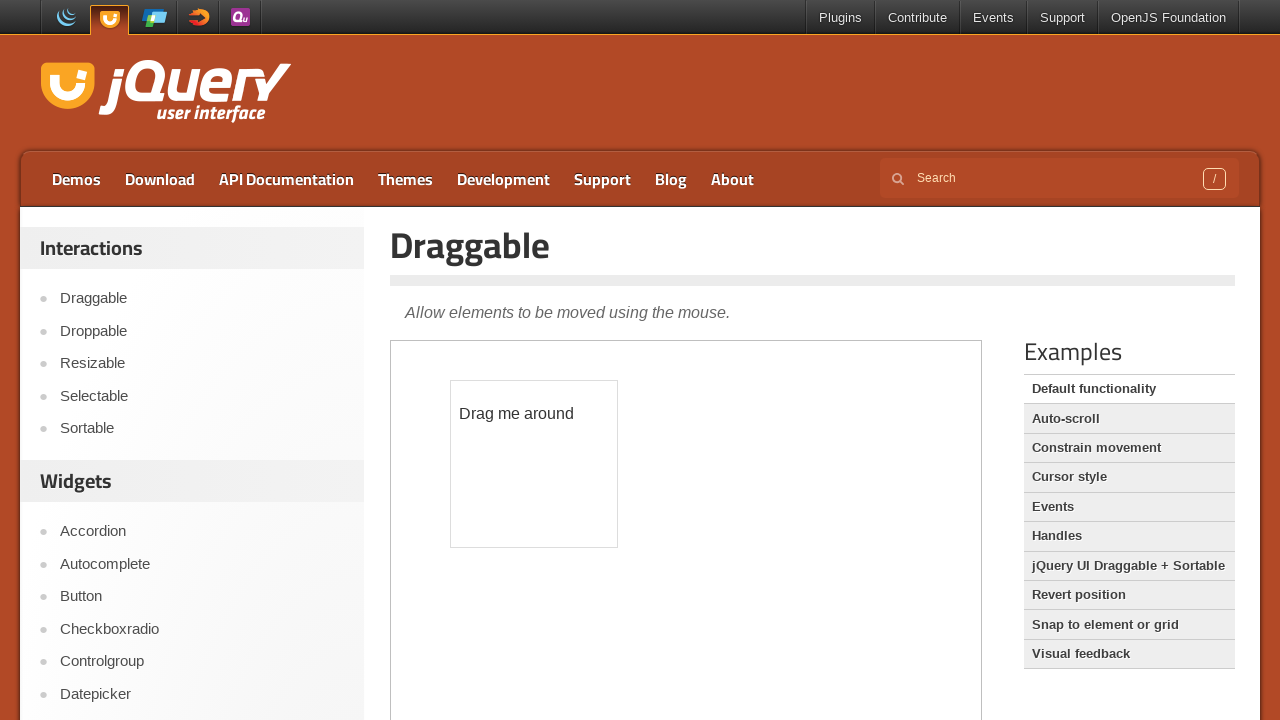

Dragged element by offset (10, -25) for second drag at (544, 439)
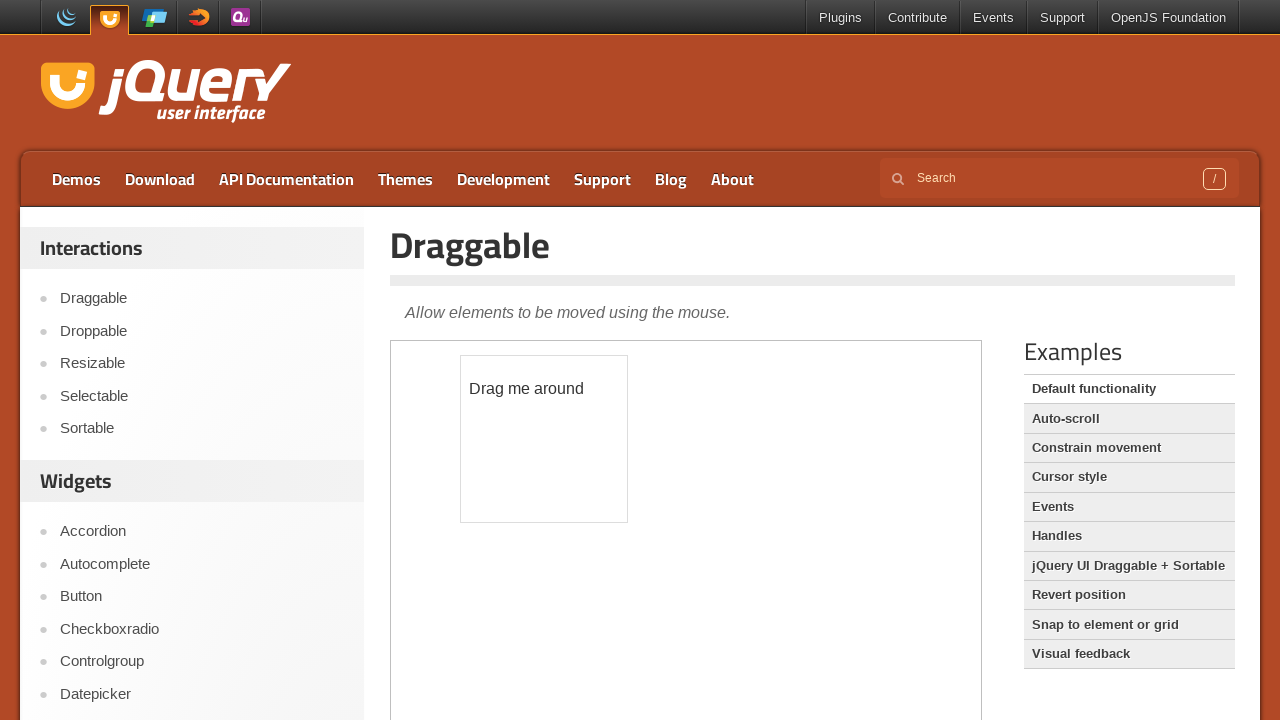

Released mouse button to complete second drag at (544, 439)
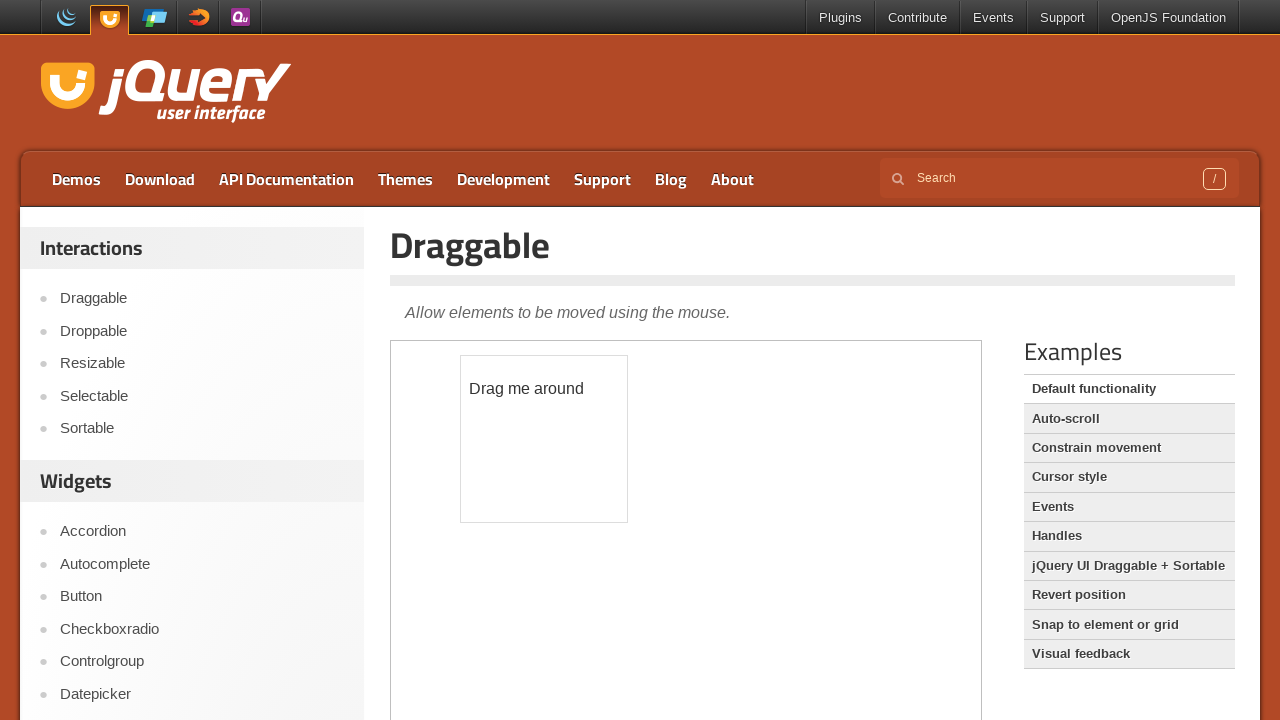

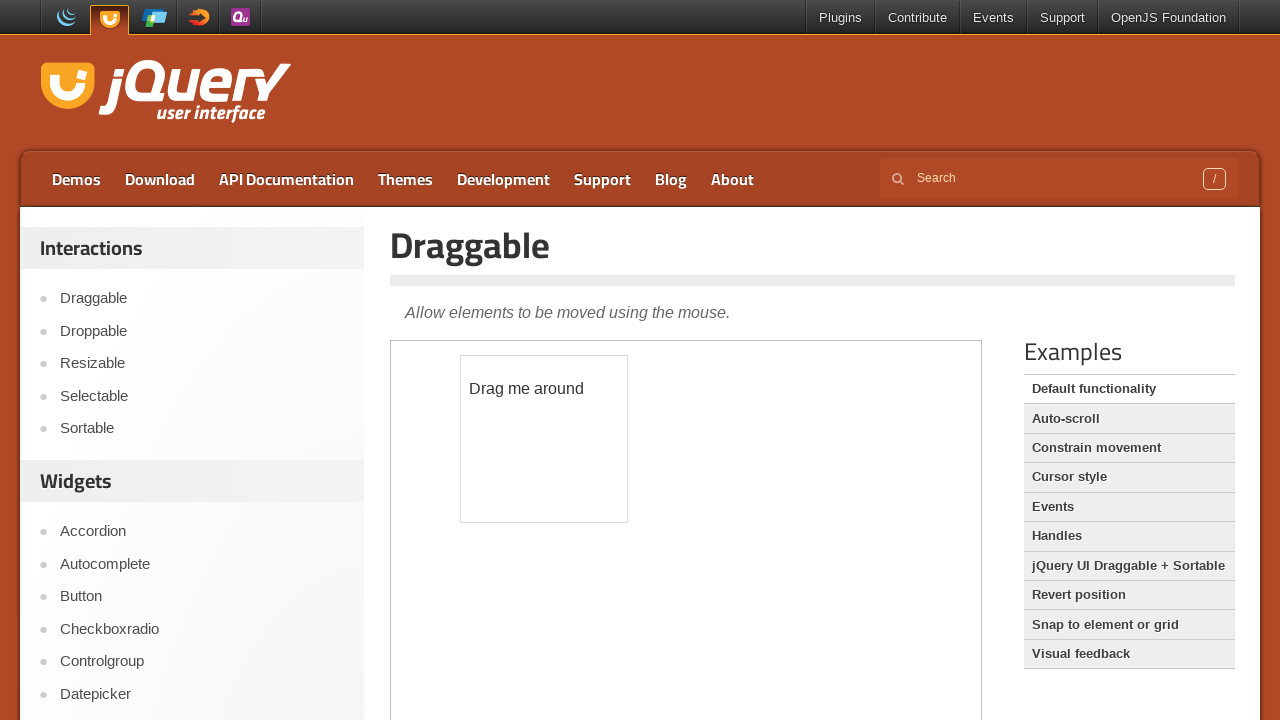